Tests form interaction and alert handling by filling a name field, clicking an alert button, accepting the JavaScript alert, and selecting an option from a dropdown menu.

Starting URL: https://rahulshettyacademy.com/AutomationPractice/

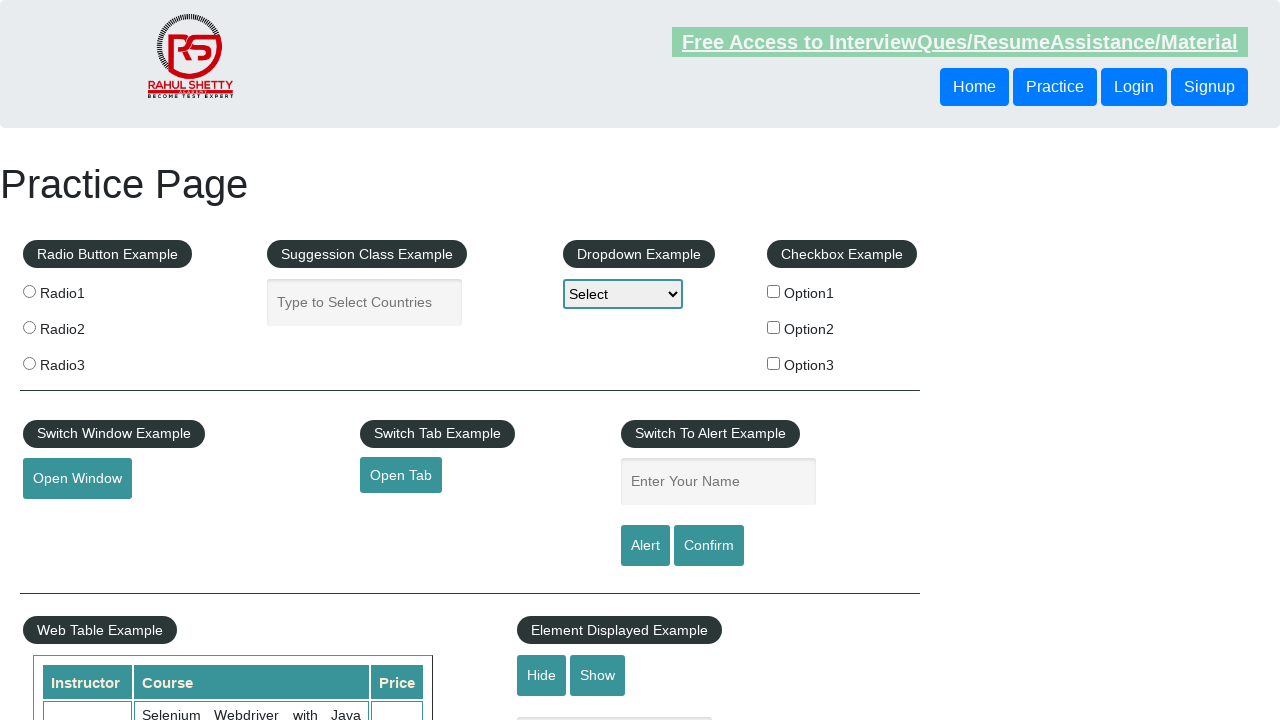

Filled name field with 'test' on #name
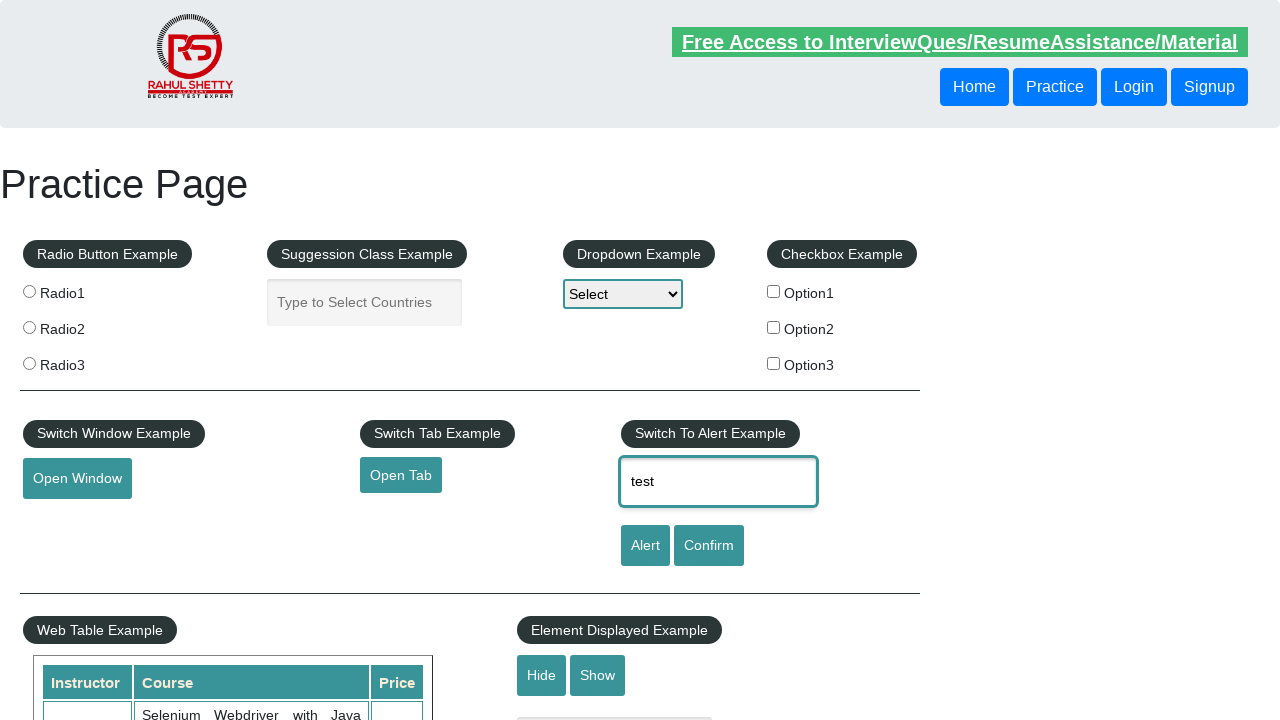

Clicked alert button at (645, 546) on #alertbtn
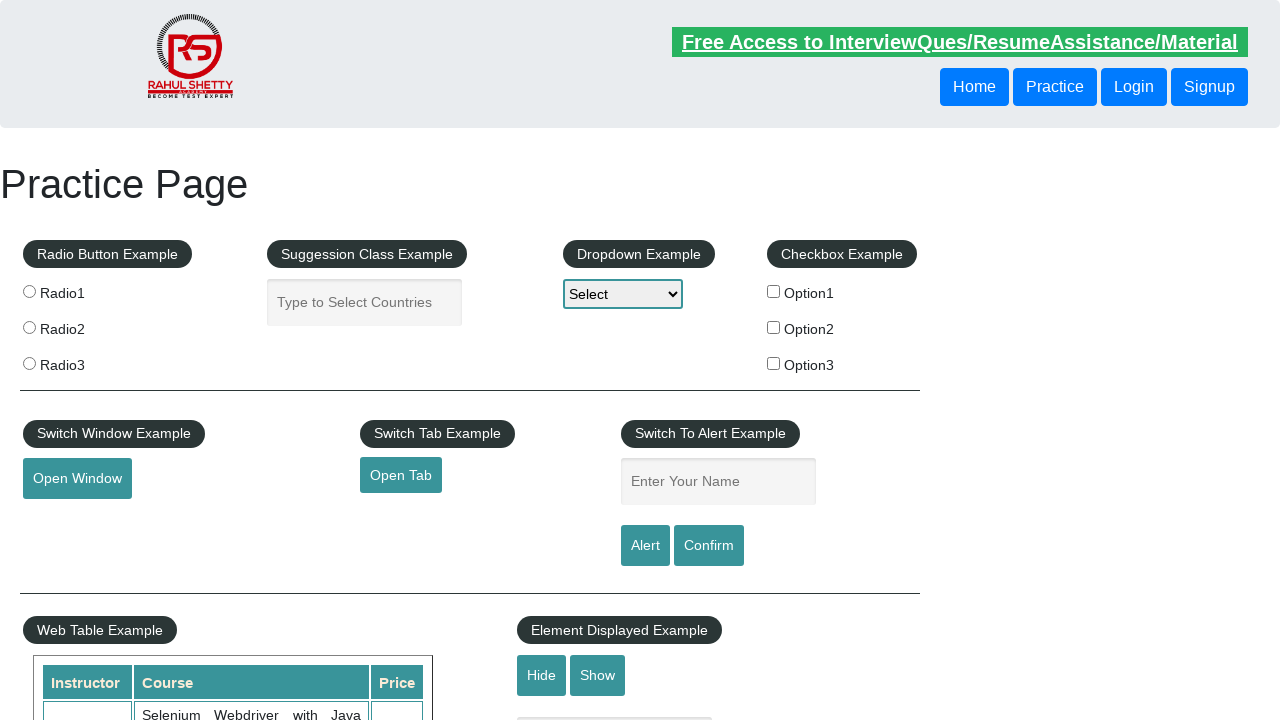

Set up dialog handler to accept alerts
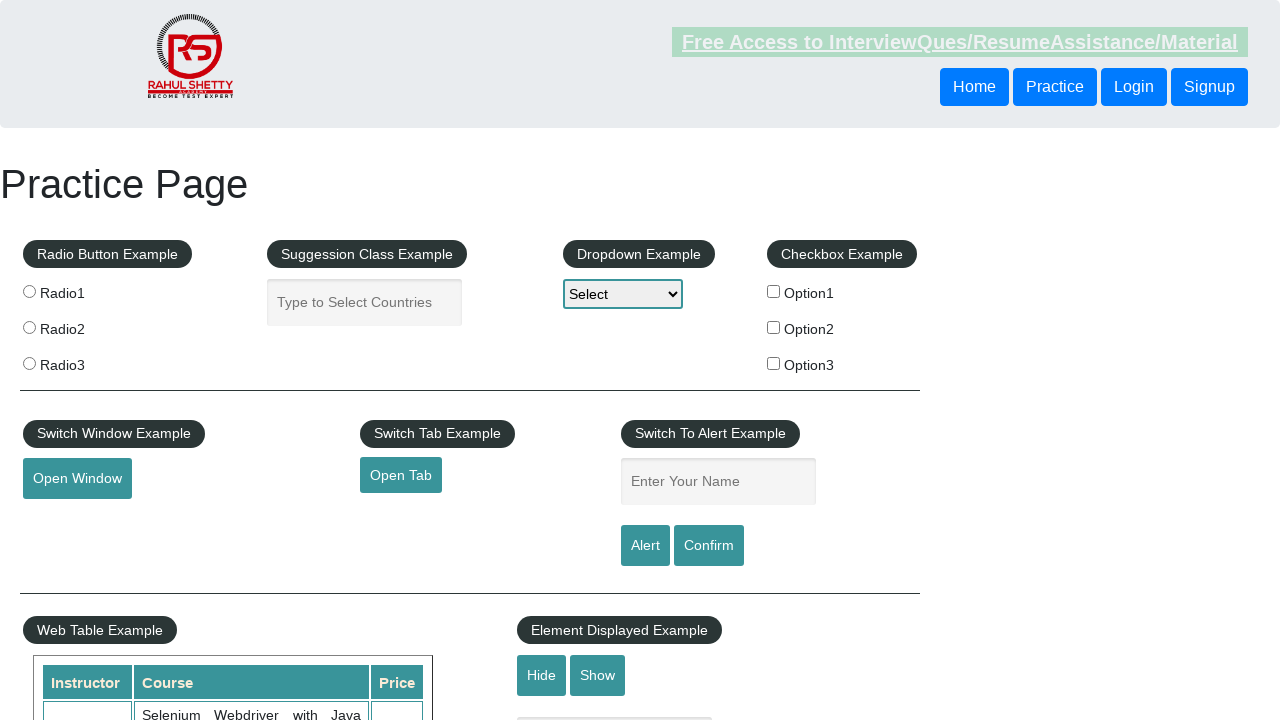

Waited 500ms for UI updates
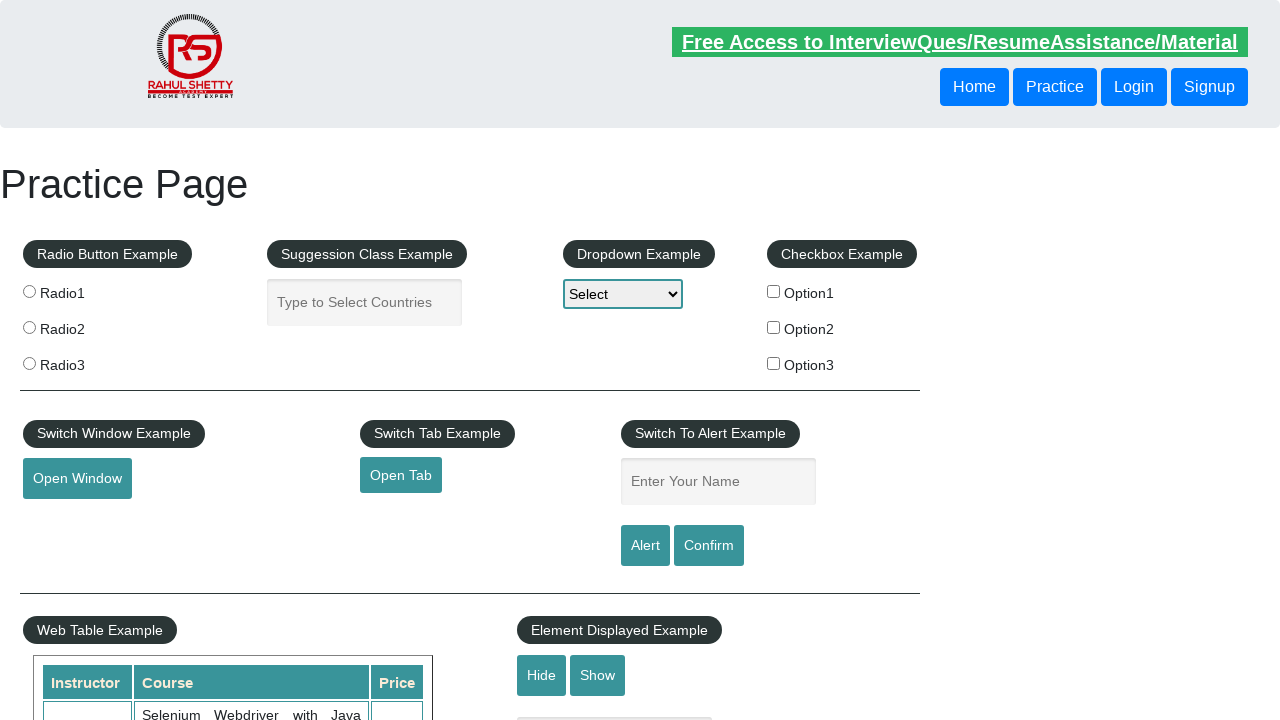

Located destination station dropdown
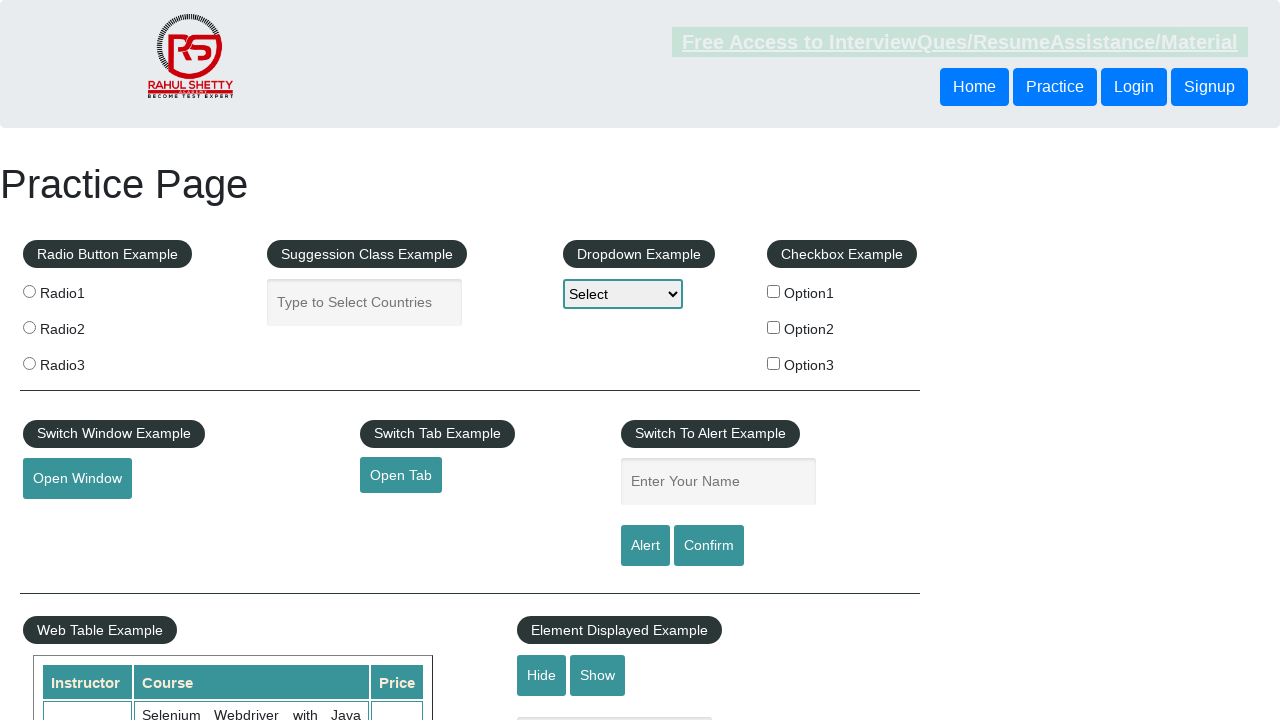

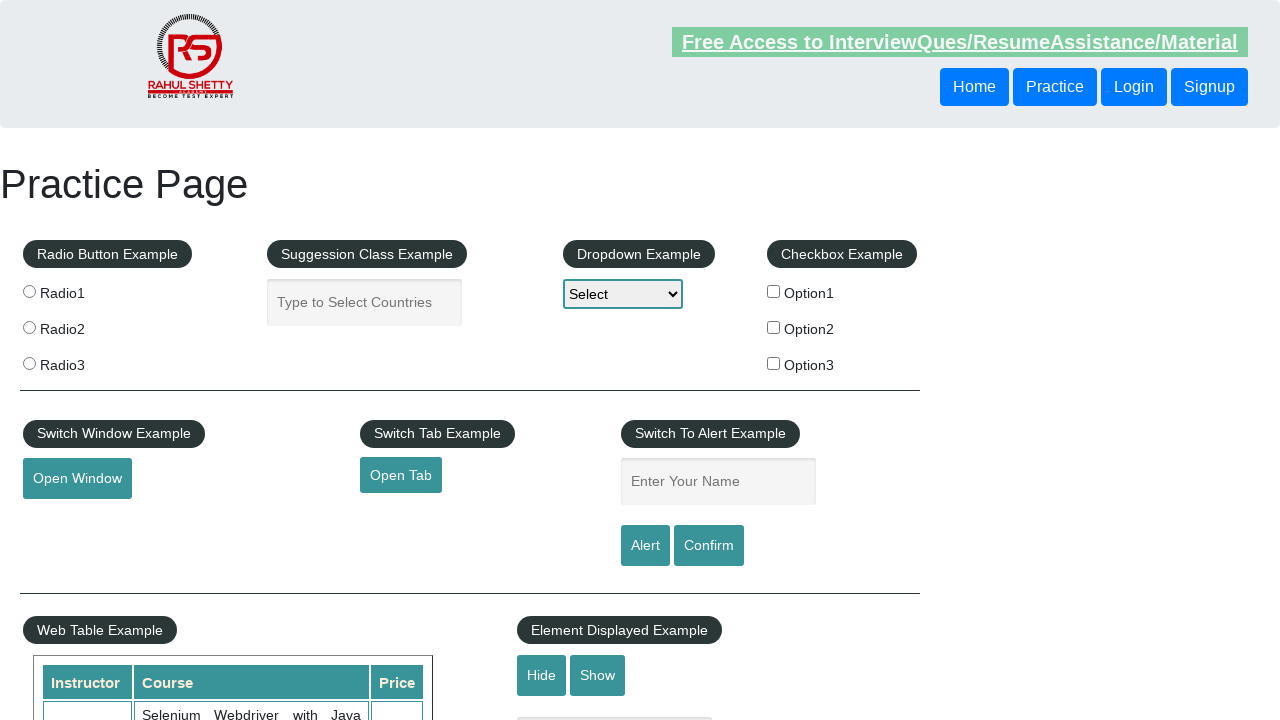